Tests a registration form by filling out various fields including personal information, date of birth, subjects, hobbies, and location, then submitting the form and waiting for confirmation modal

Starting URL: https://demoqa.com/automation-practice-form

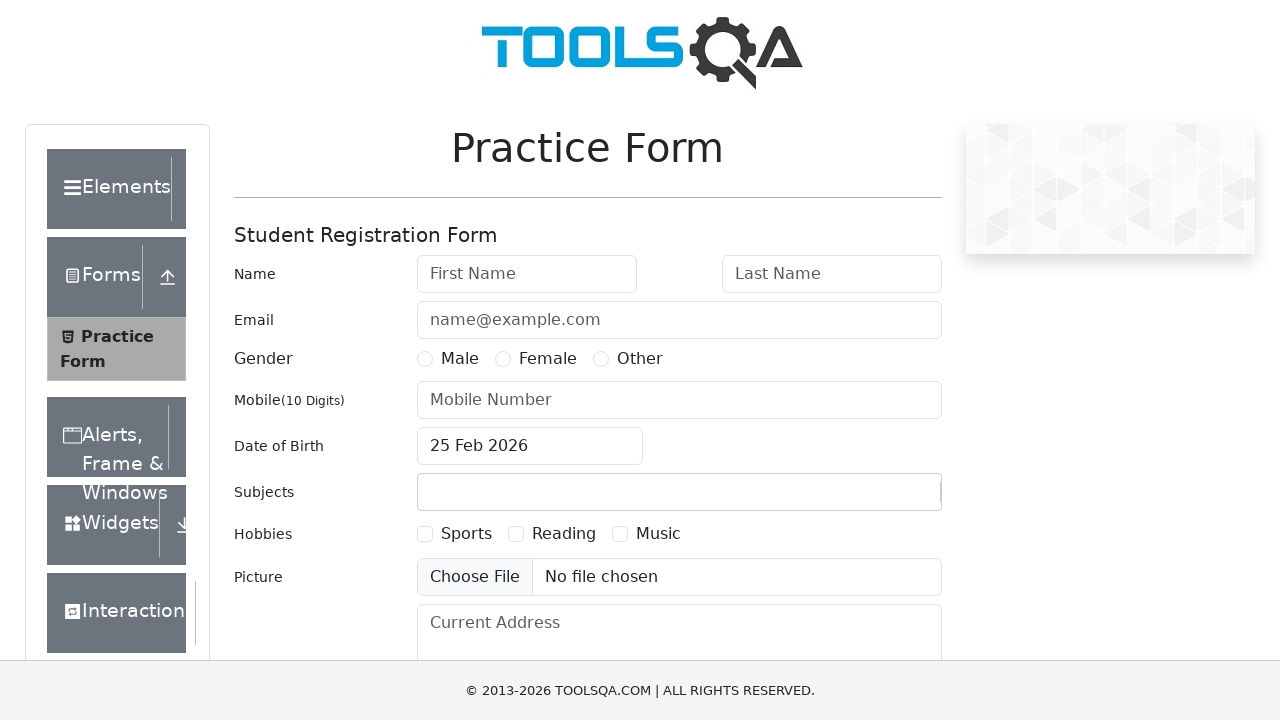

Filled first name field with 'George' on #firstName
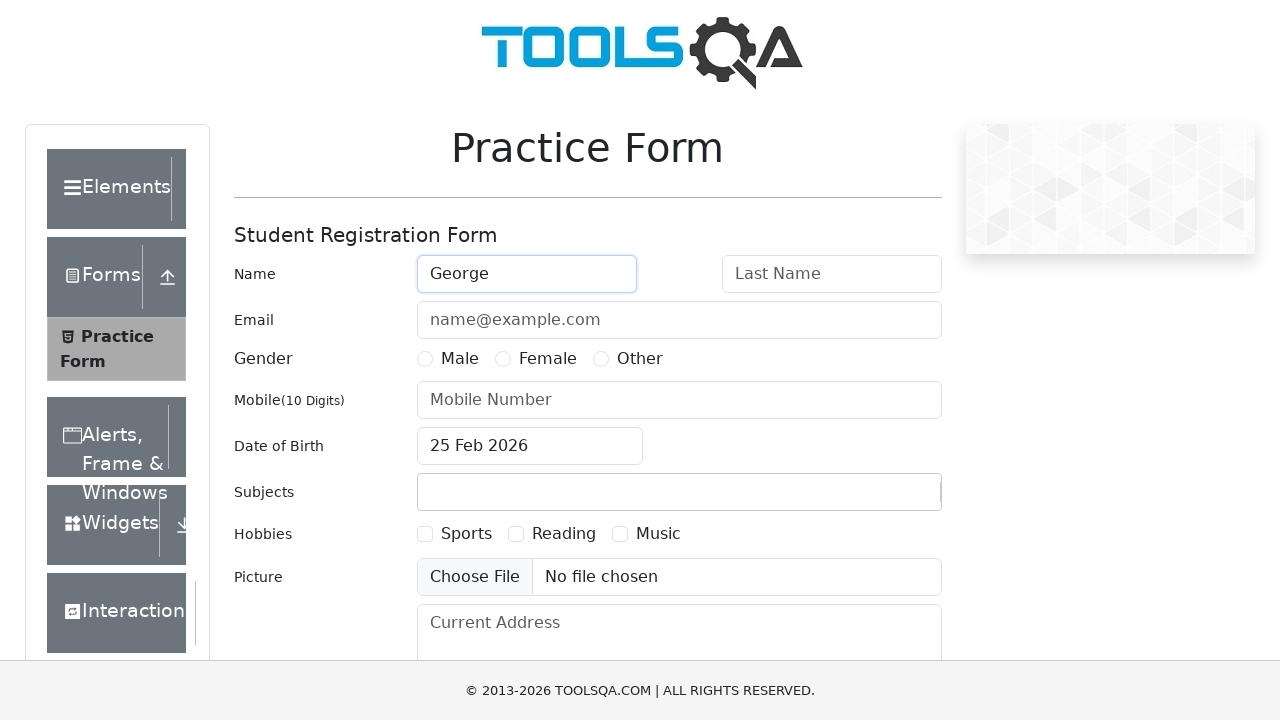

Filled last name field with 'Clooney' on #lastName
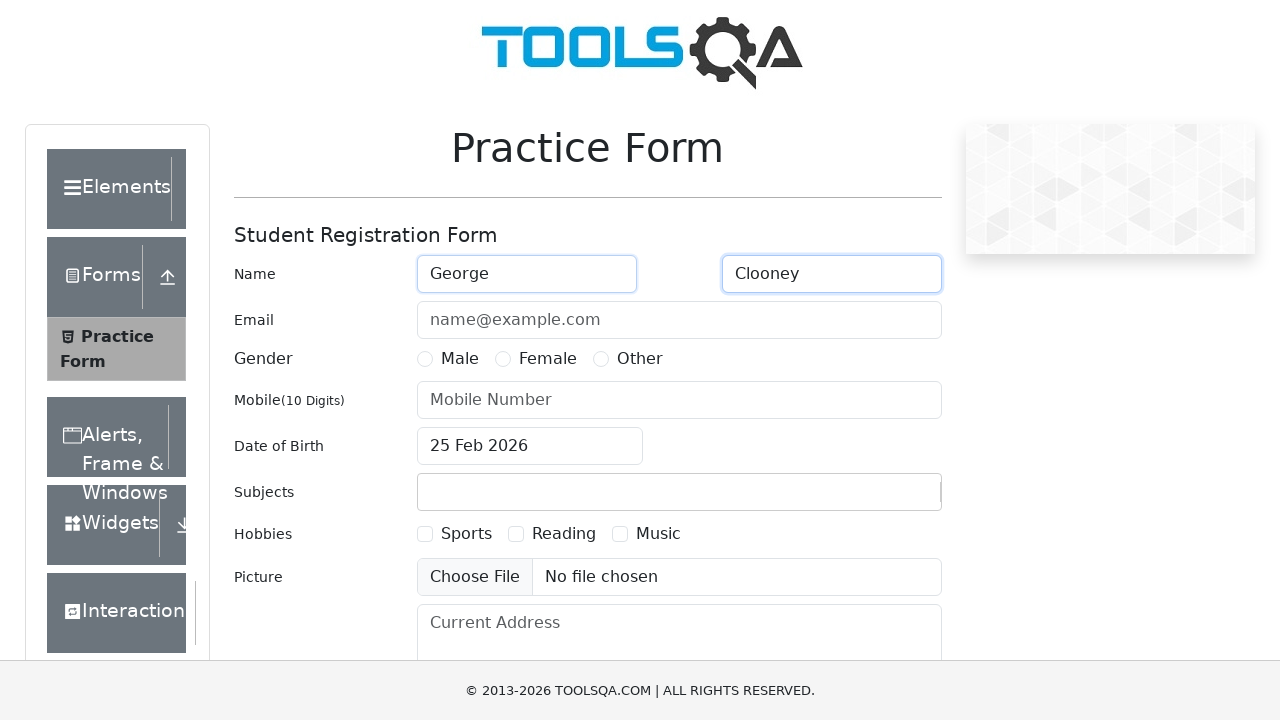

Filled email field with 'gclooney1000@gmail.com' on #userEmail
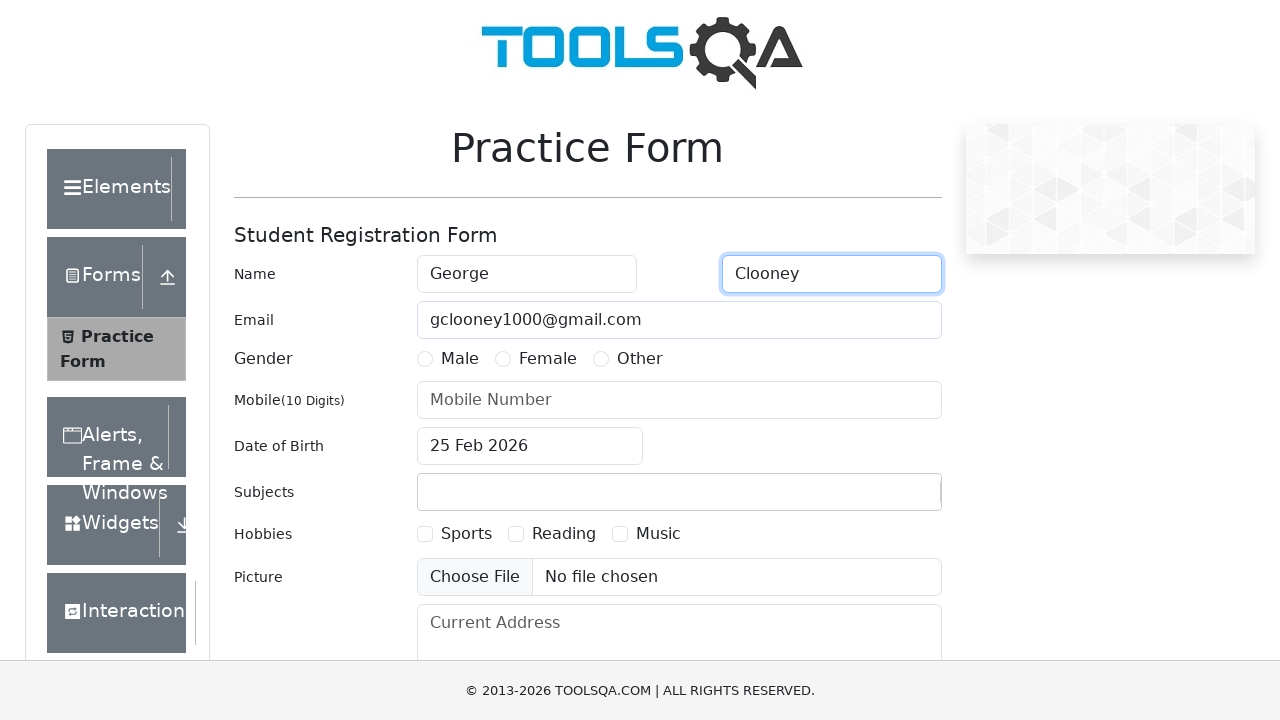

Selected gender radio button at (460, 359) on [for="gender-radio-1"]
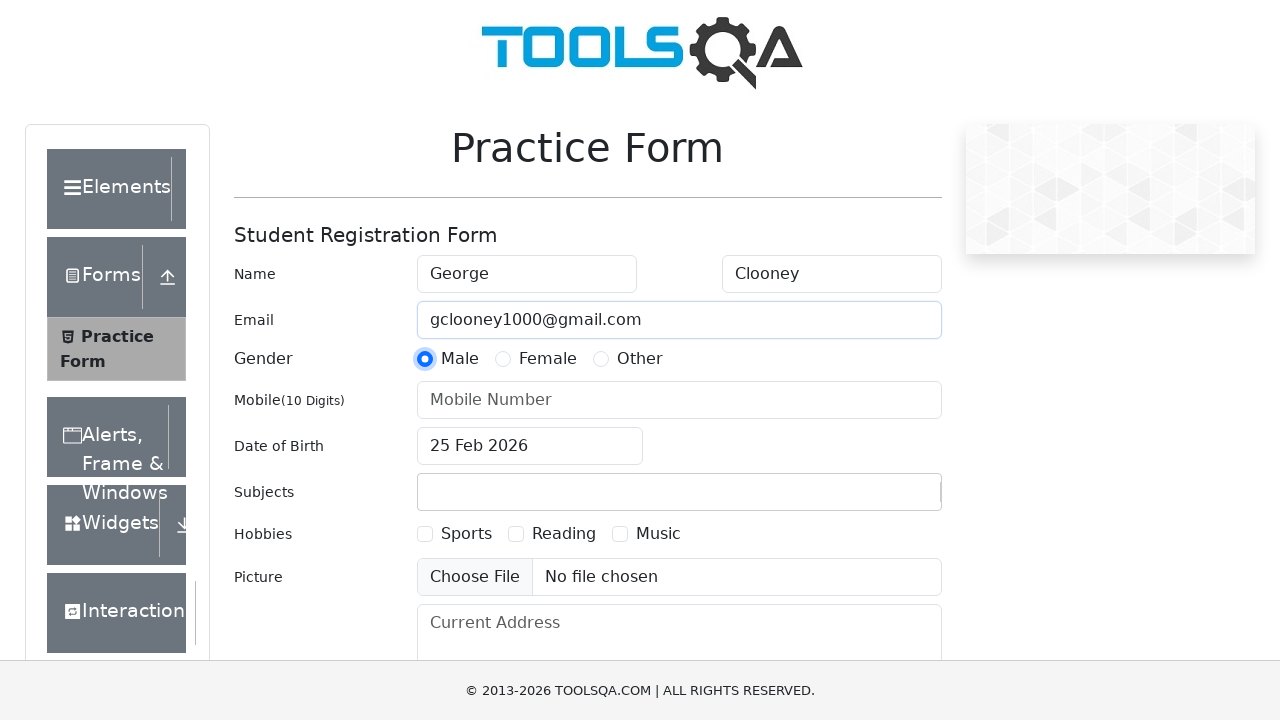

Filled phone number field with '3103562398' on #userNumber
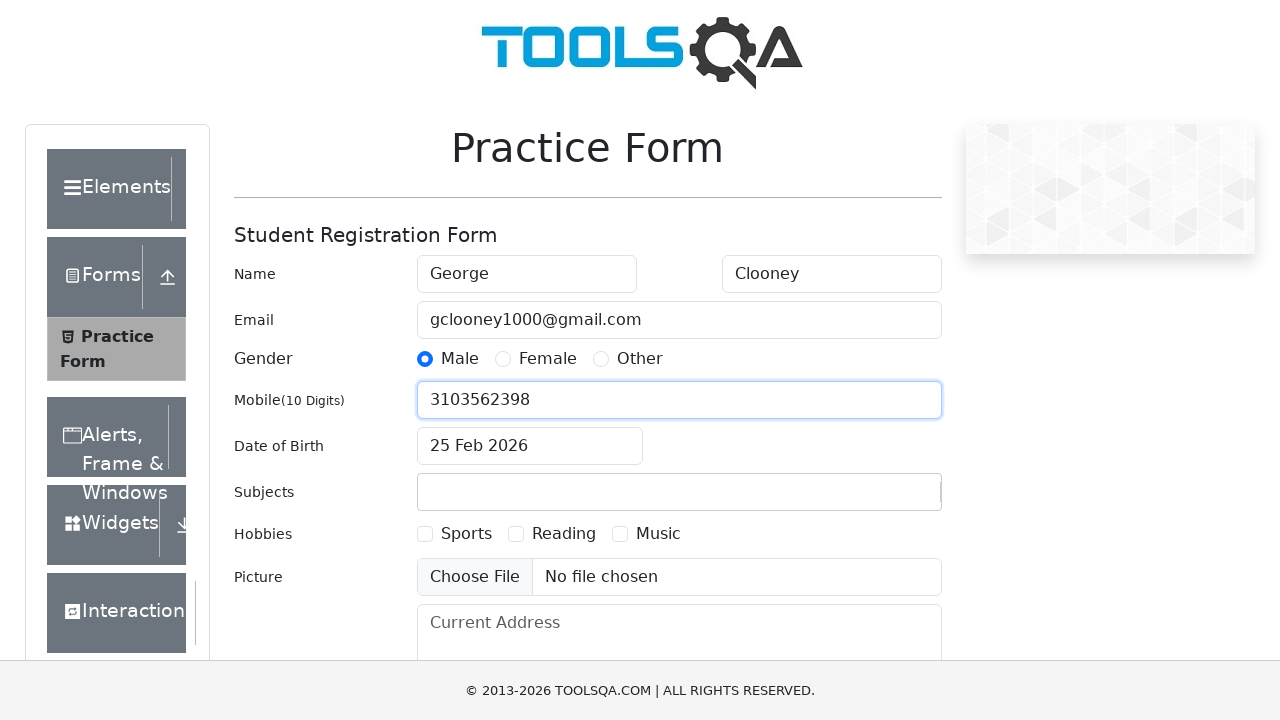

Opened date of birth picker at (530, 446) on #dateOfBirthInput
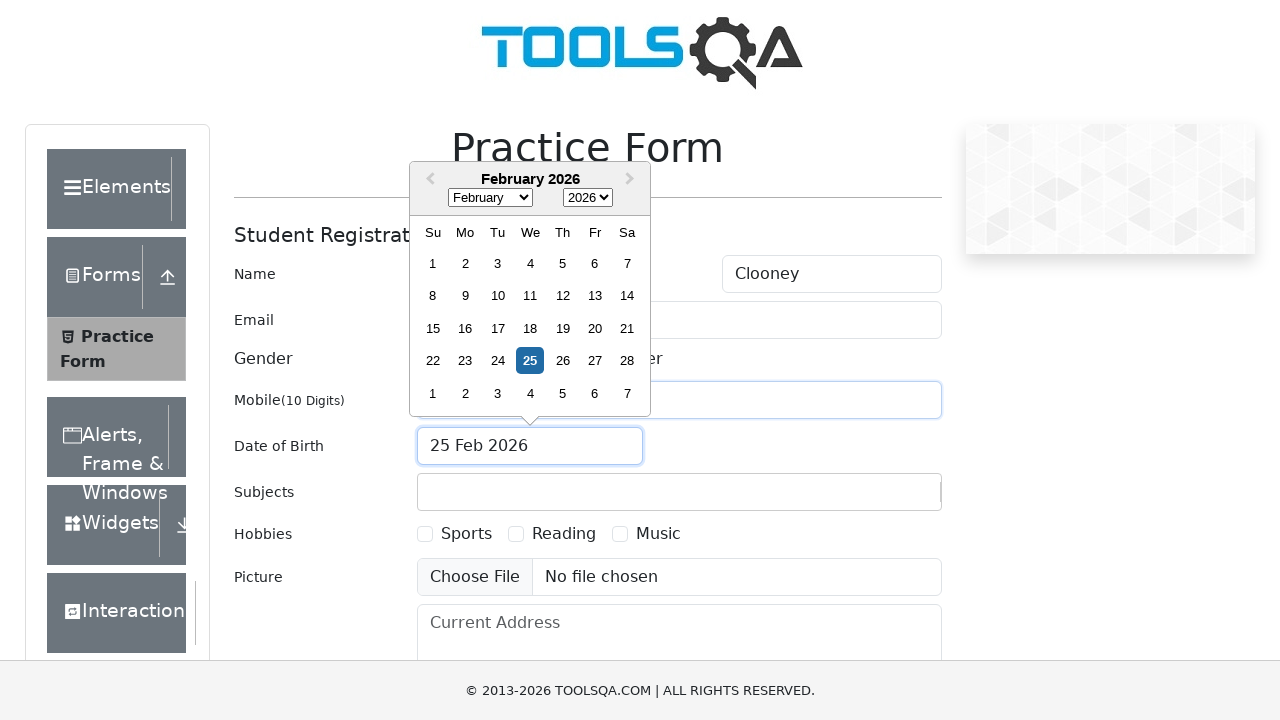

Selected month 2 (February) from date picker on .react-datepicker__month-select
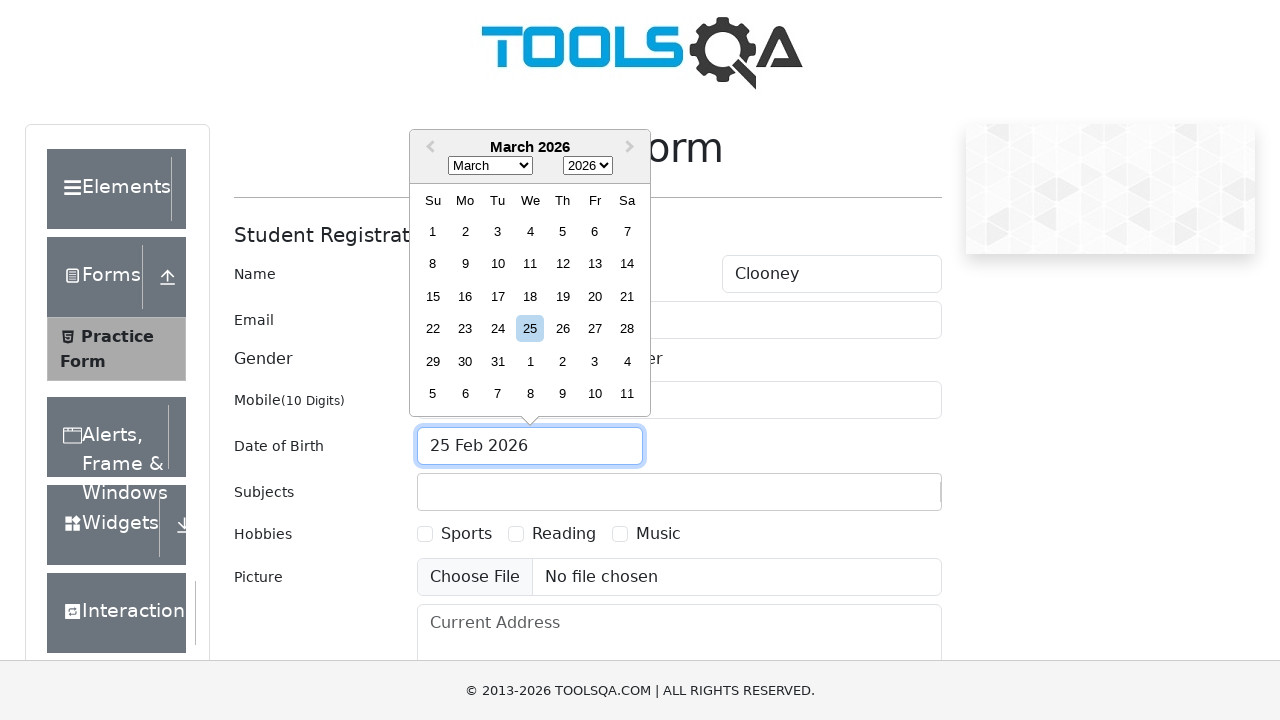

Selected year 1990 from date picker on .react-datepicker__year-select
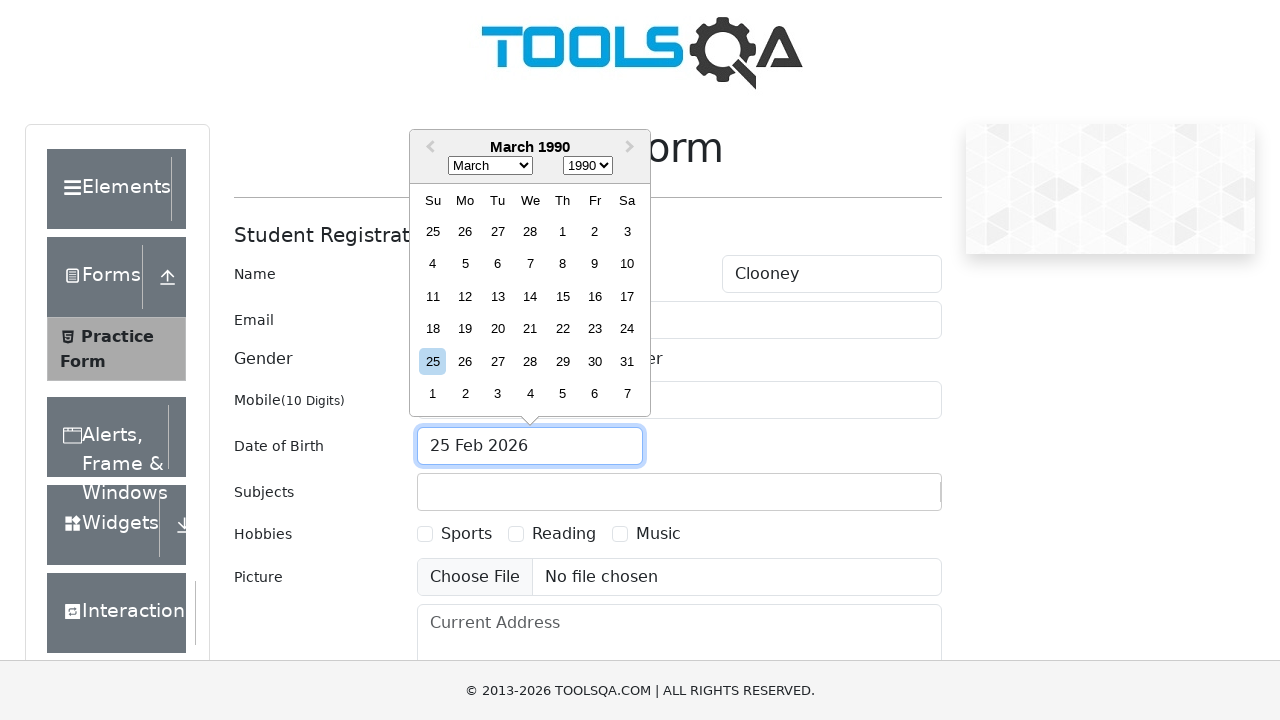

Selected day 9 from date picker at (595, 264) on .react-datepicker__day--009
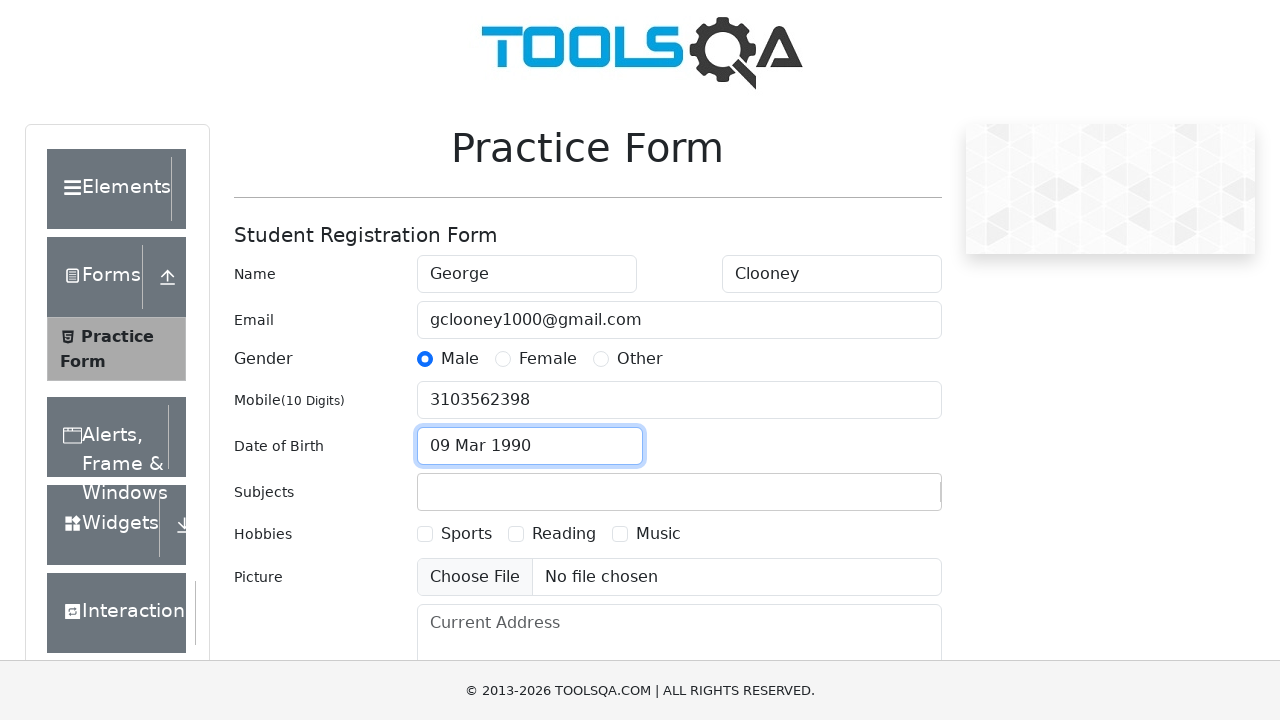

Filled subjects field with 'Computer science' on #subjectsInput
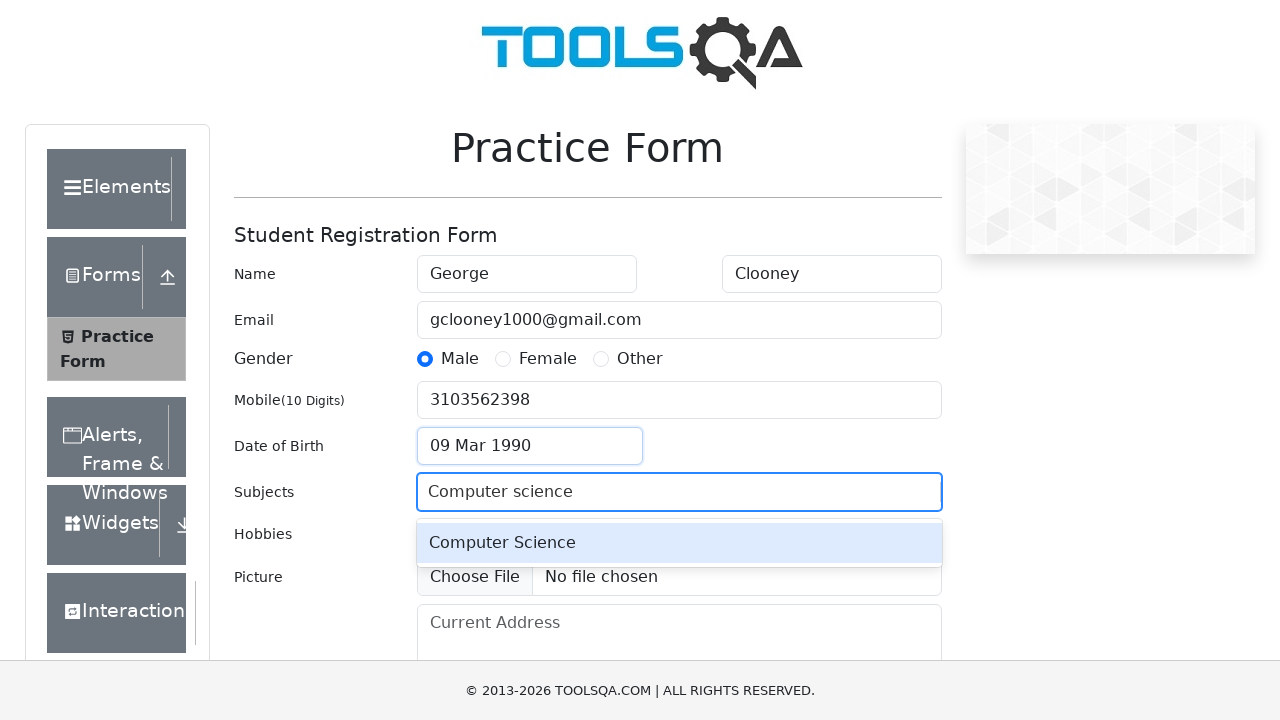

Pressed Enter to confirm subject selection on #subjectsInput
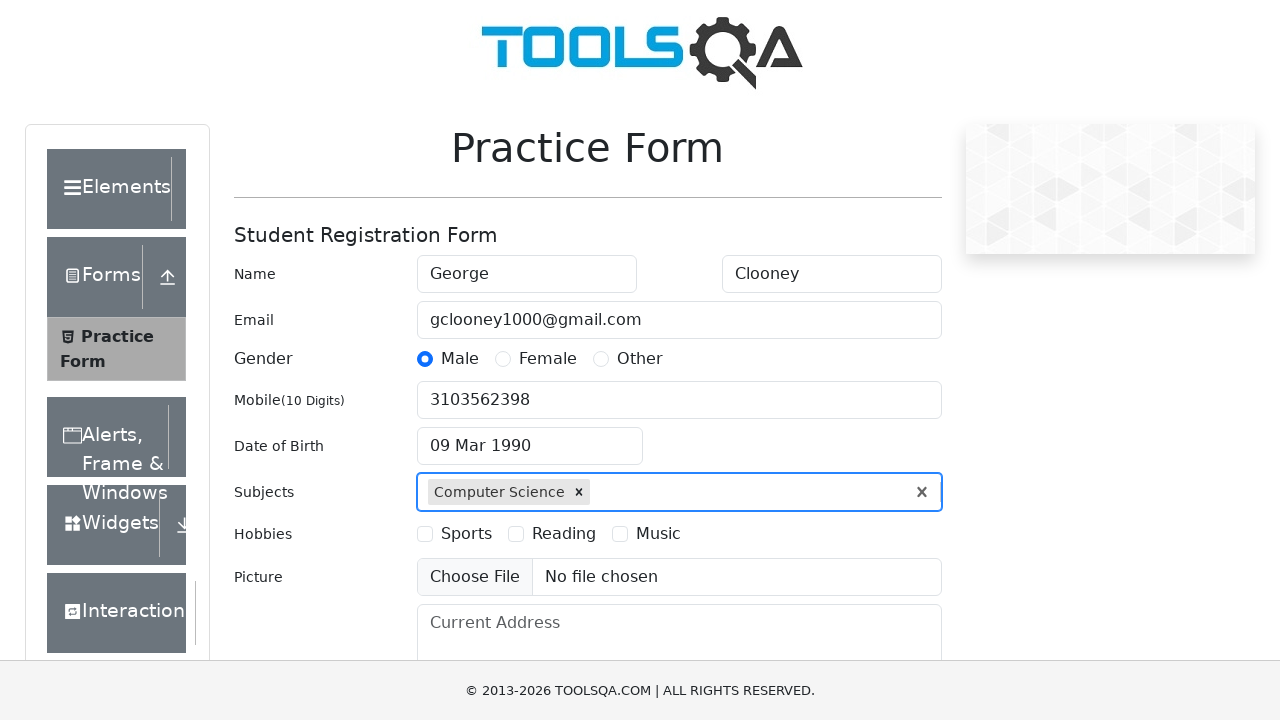

Selected hobbies checkbox at (564, 534) on xpath=//*[@id="hobbiesWrapper"]/div[2]/div[2]/label
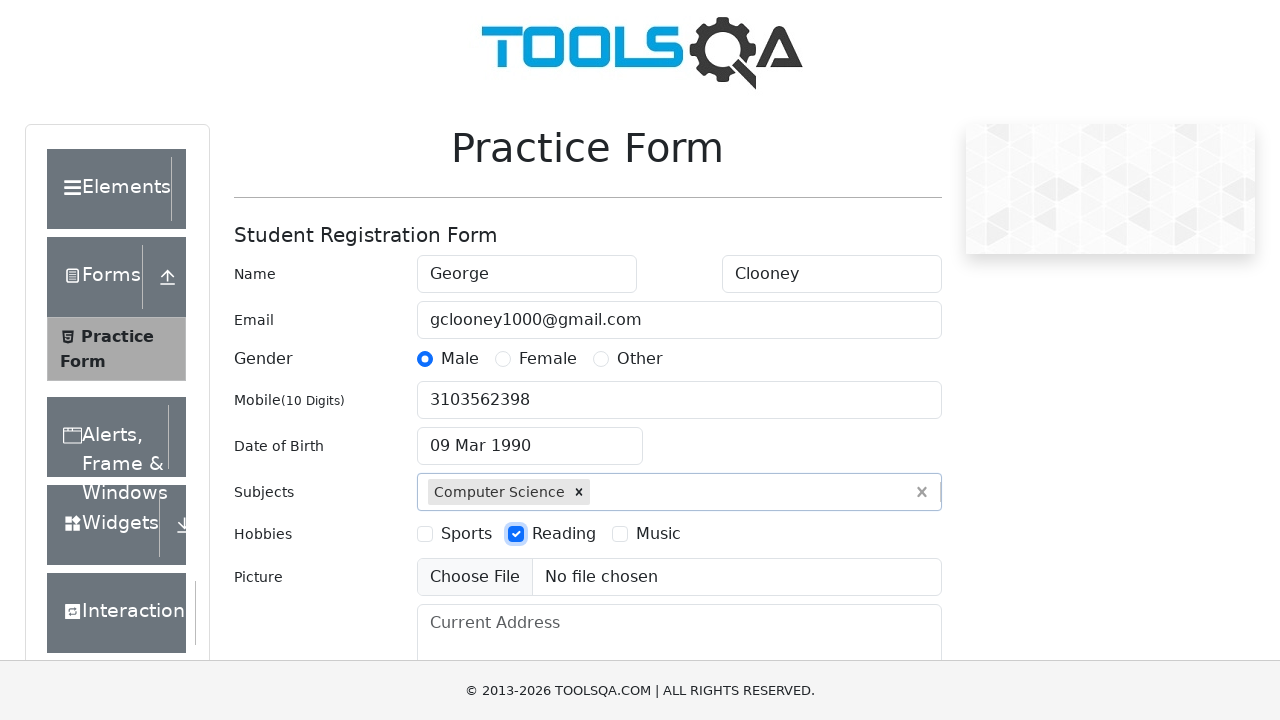

Clicked state dropdown to open at (527, 437) on #state
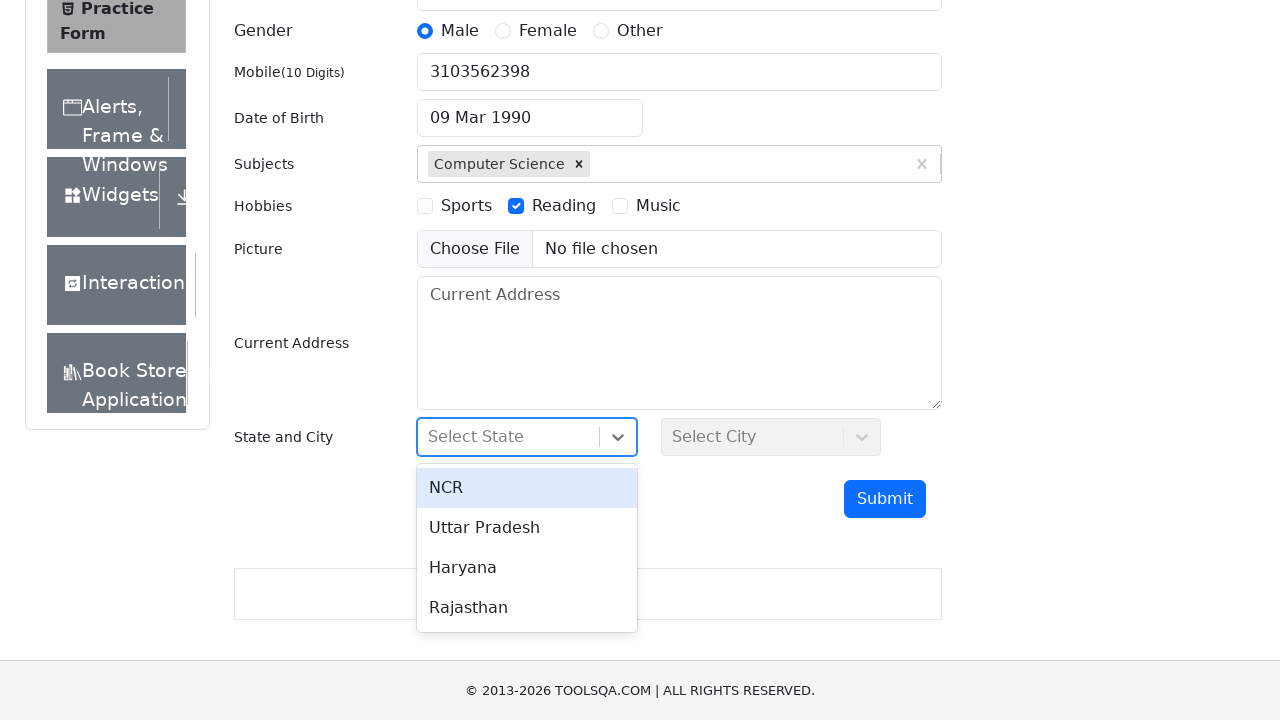

Selected NCR state from dropdown at (527, 488) on xpath=//div[text()="NCR"]
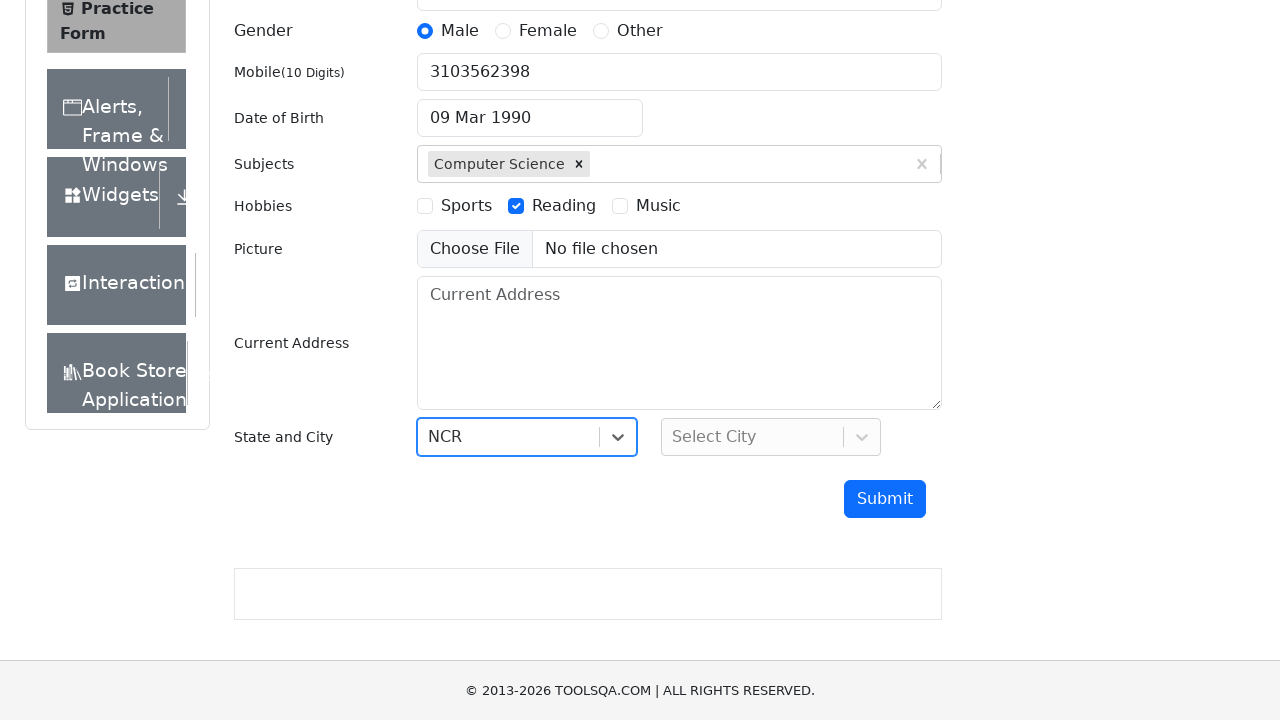

Clicked city dropdown to open at (771, 437) on #city
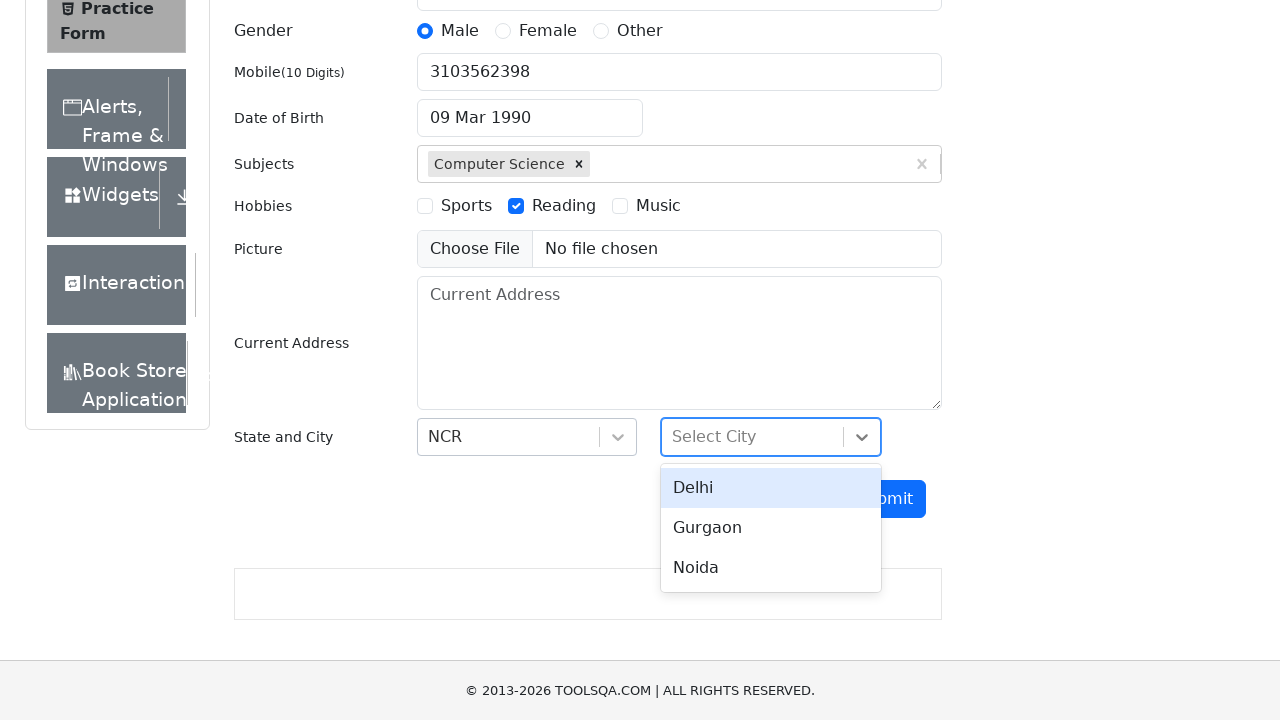

Selected Delhi city from dropdown at (771, 488) on xpath=//div[text()="Delhi"]
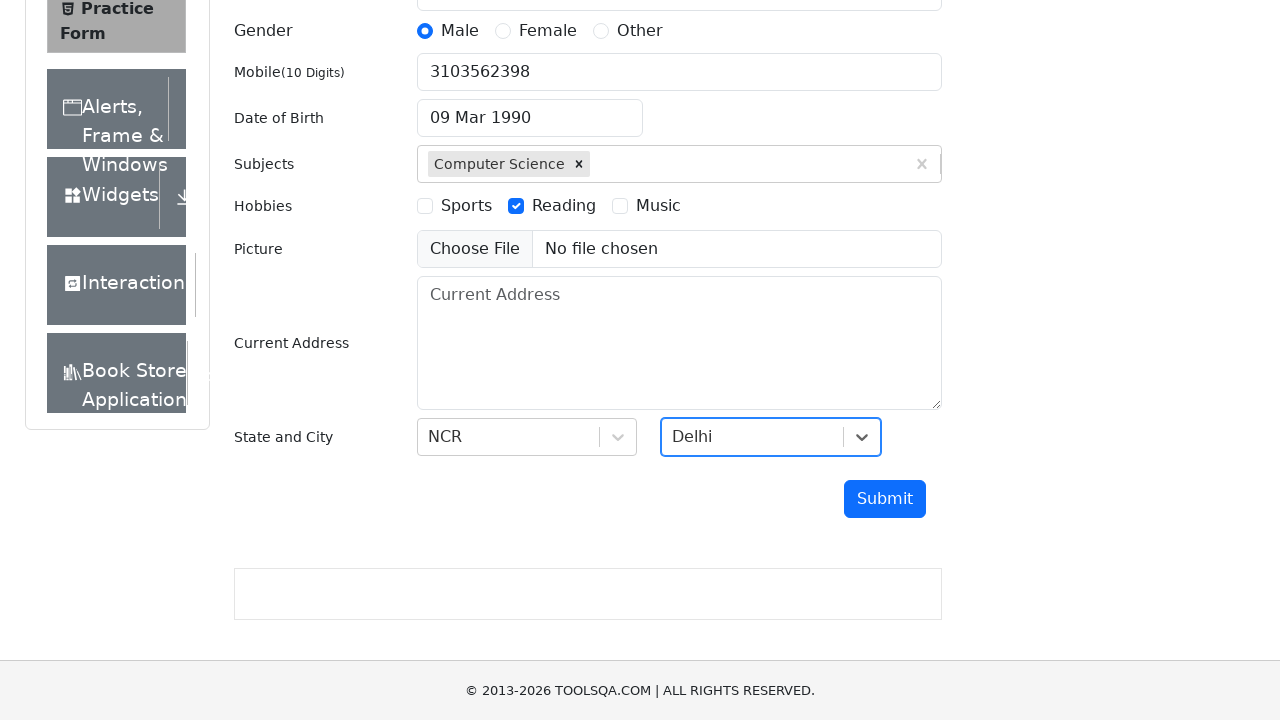

Filled current address field with 'My current address' on #currentAddress
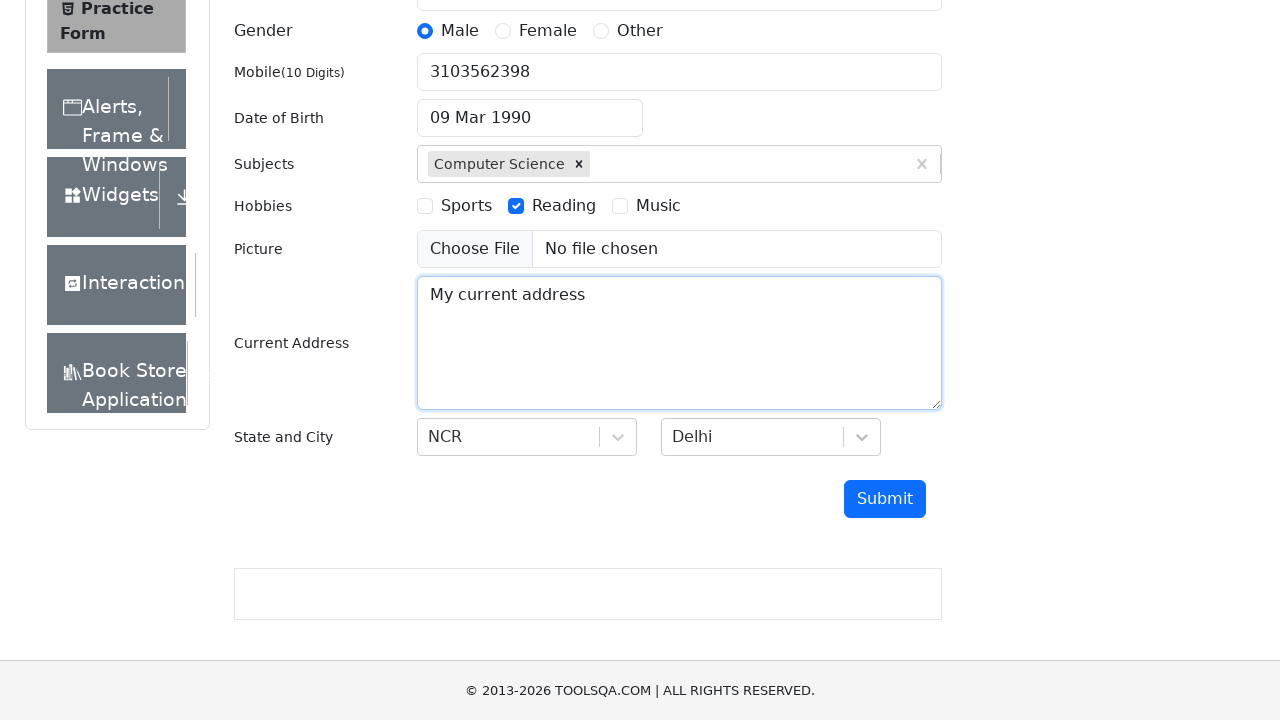

Clicked submit button to submit registration form at (885, 499) on #submit
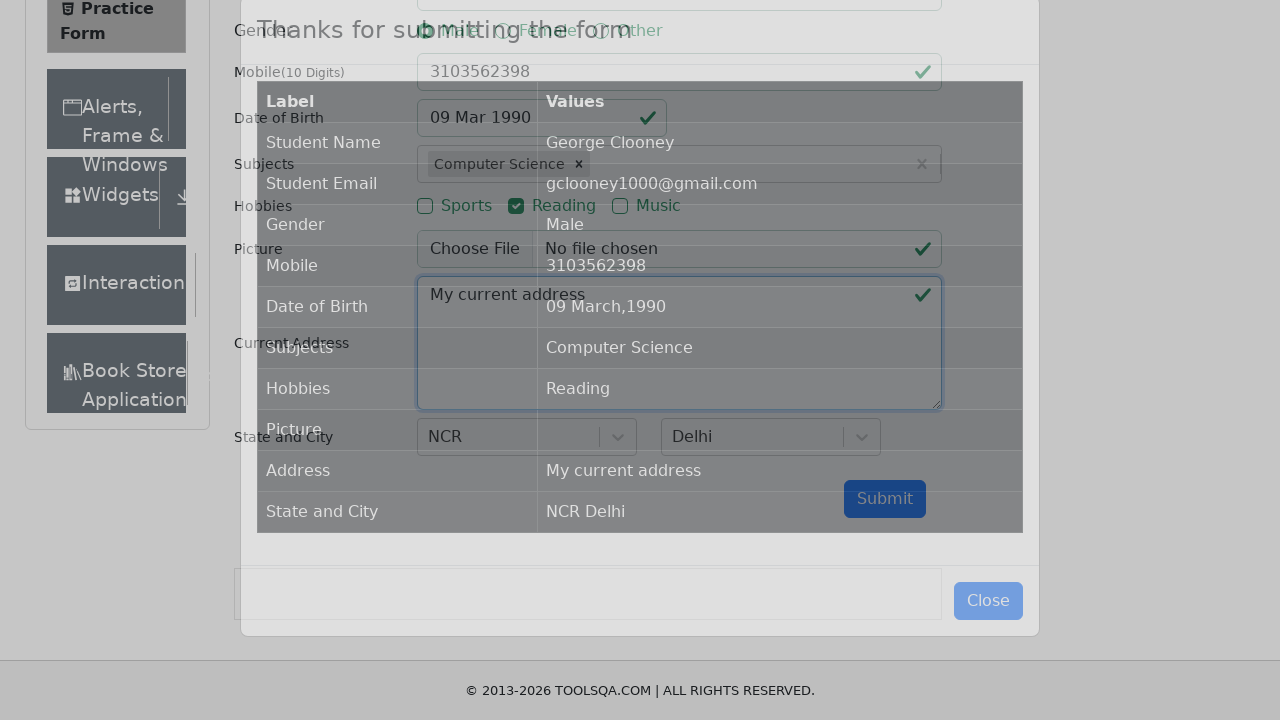

Confirmation modal appeared after form submission
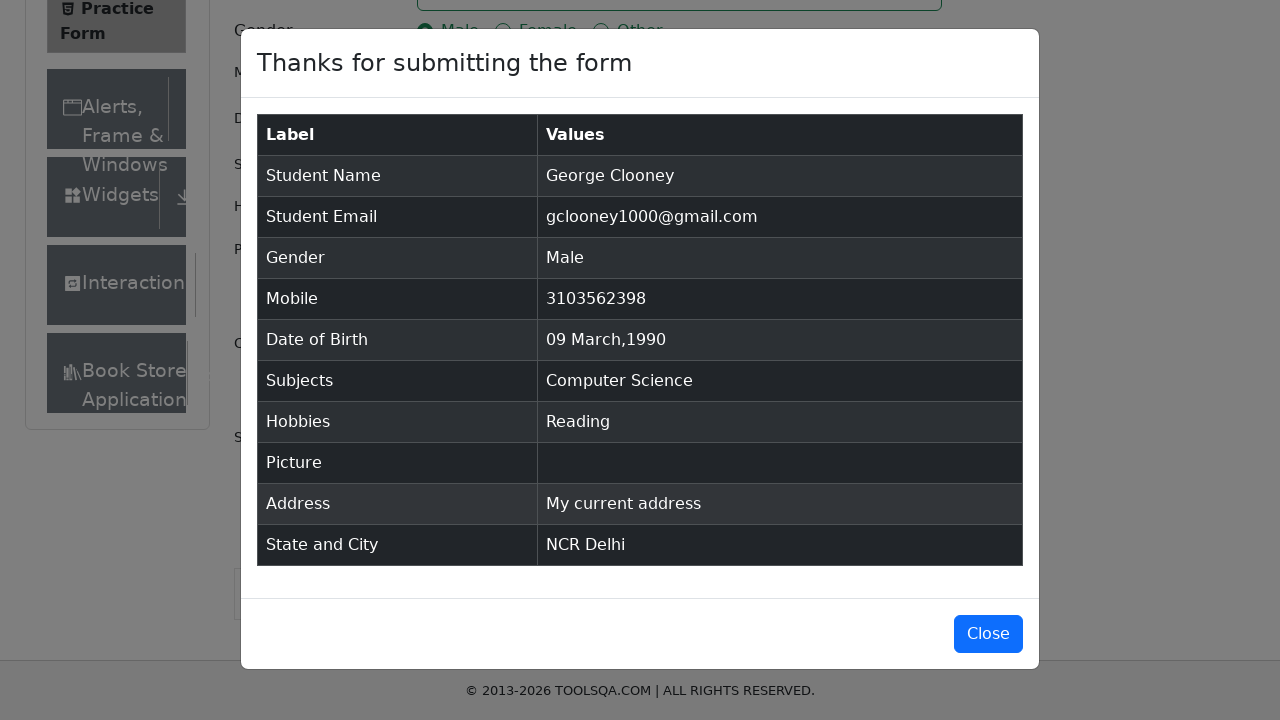

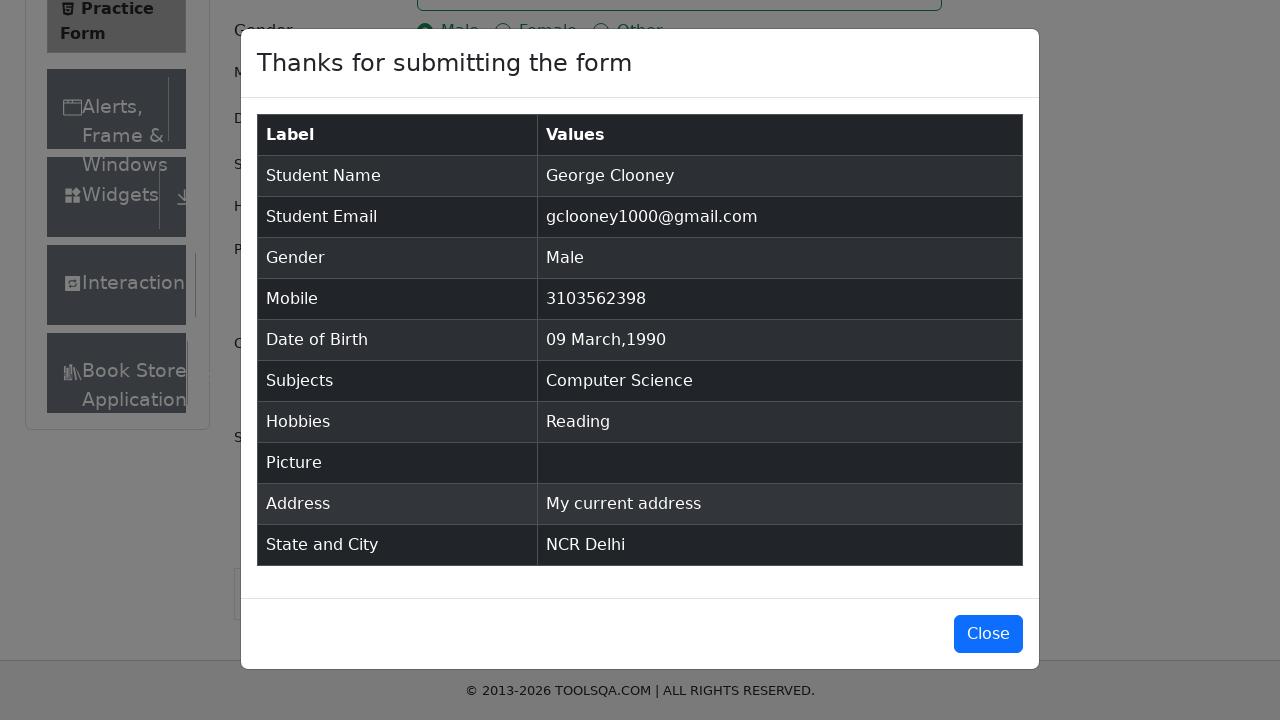